Tests XPath traversal by locating button elements in the header using sibling and parent axis navigation, verifying the elements are accessible and contain text.

Starting URL: https://rahulshettyacademy.com/AutomationPractice/

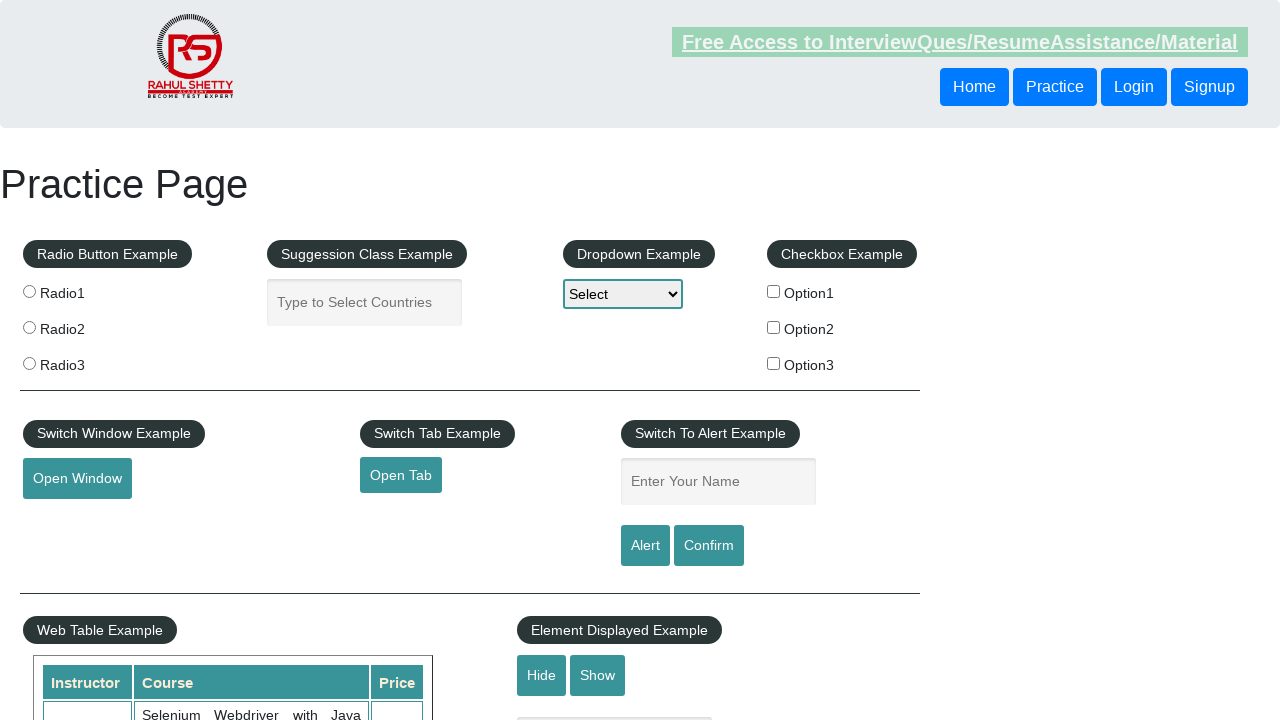

Waited for header button elements to be visible
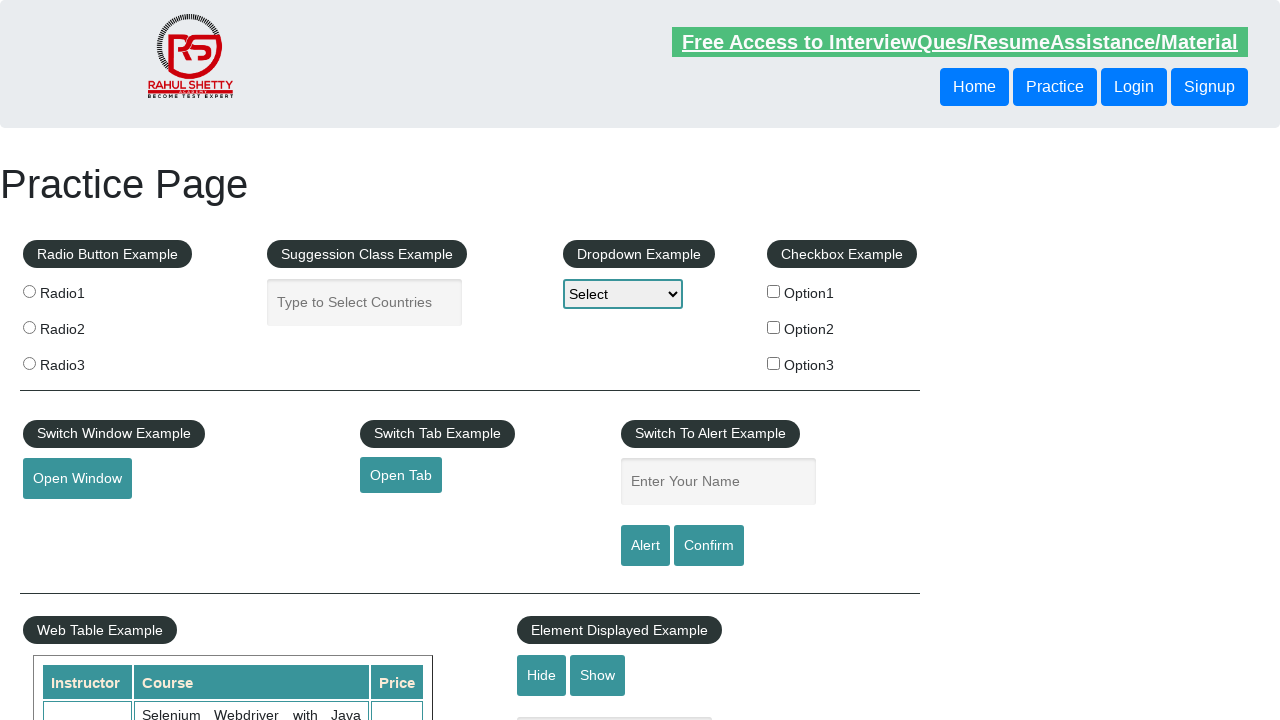

Located button using following-sibling axis from first button
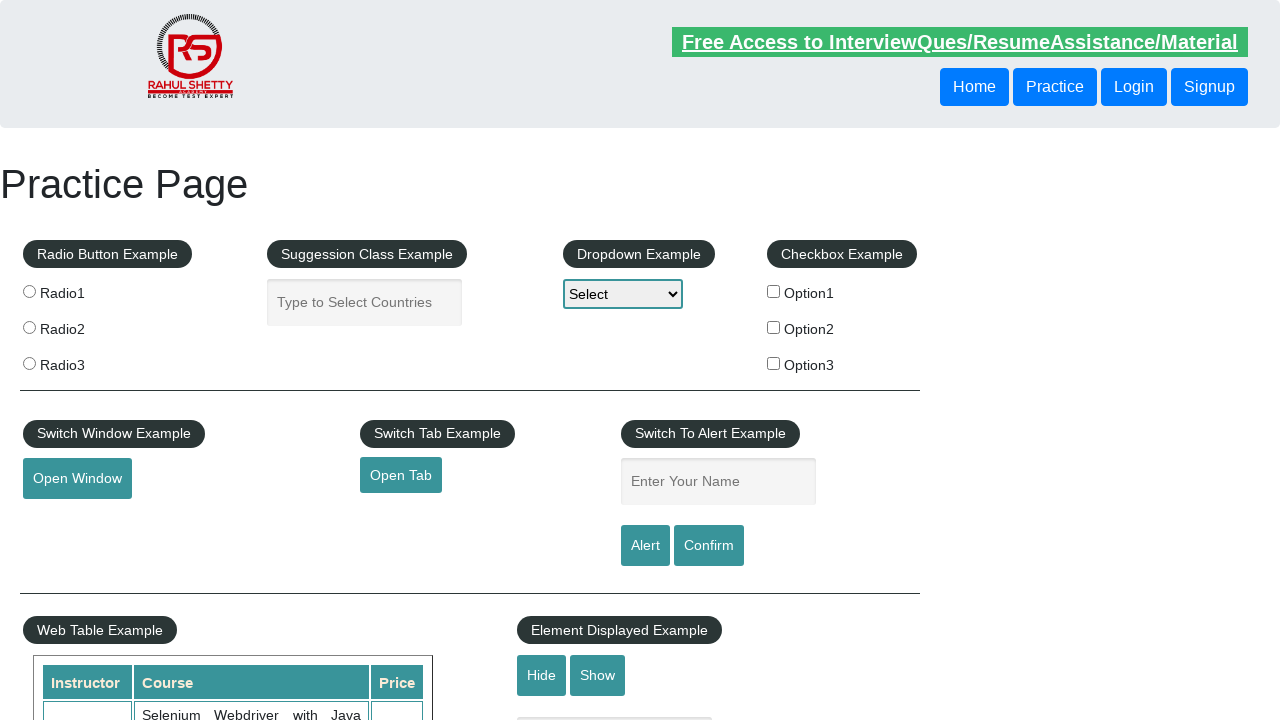

Located button using parent axis from second button
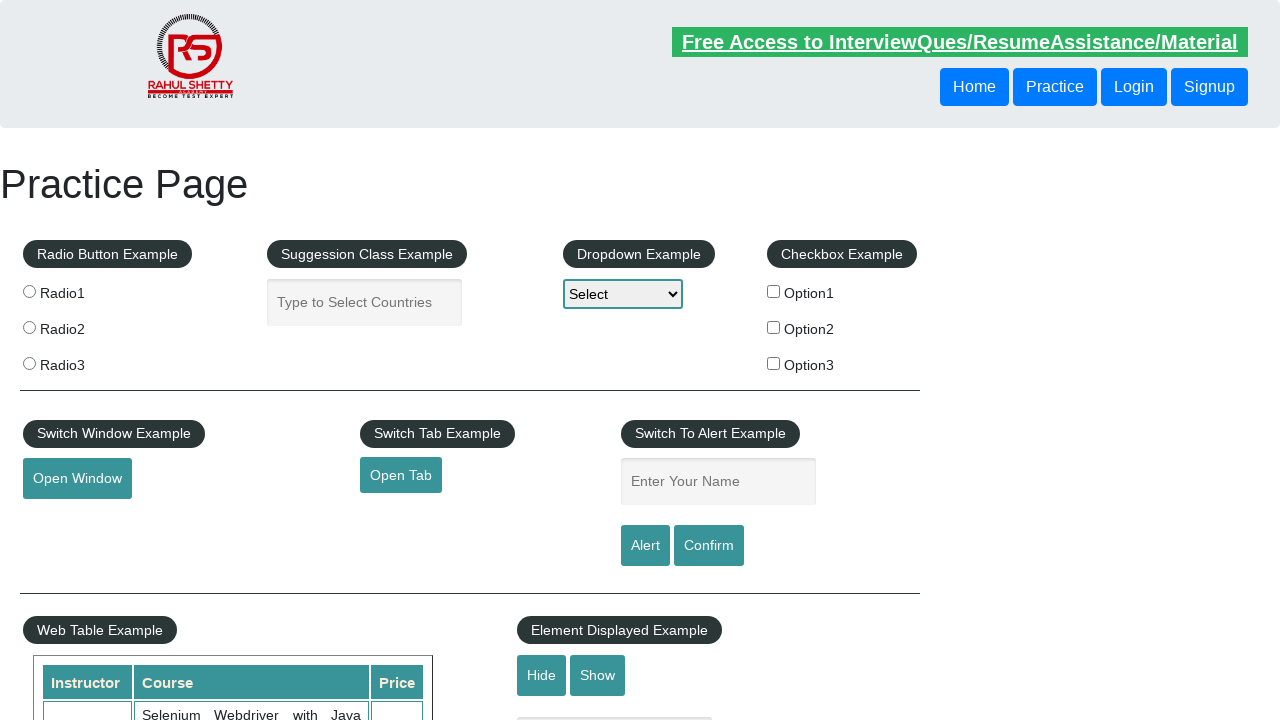

Located button using following-sibling axis from second button
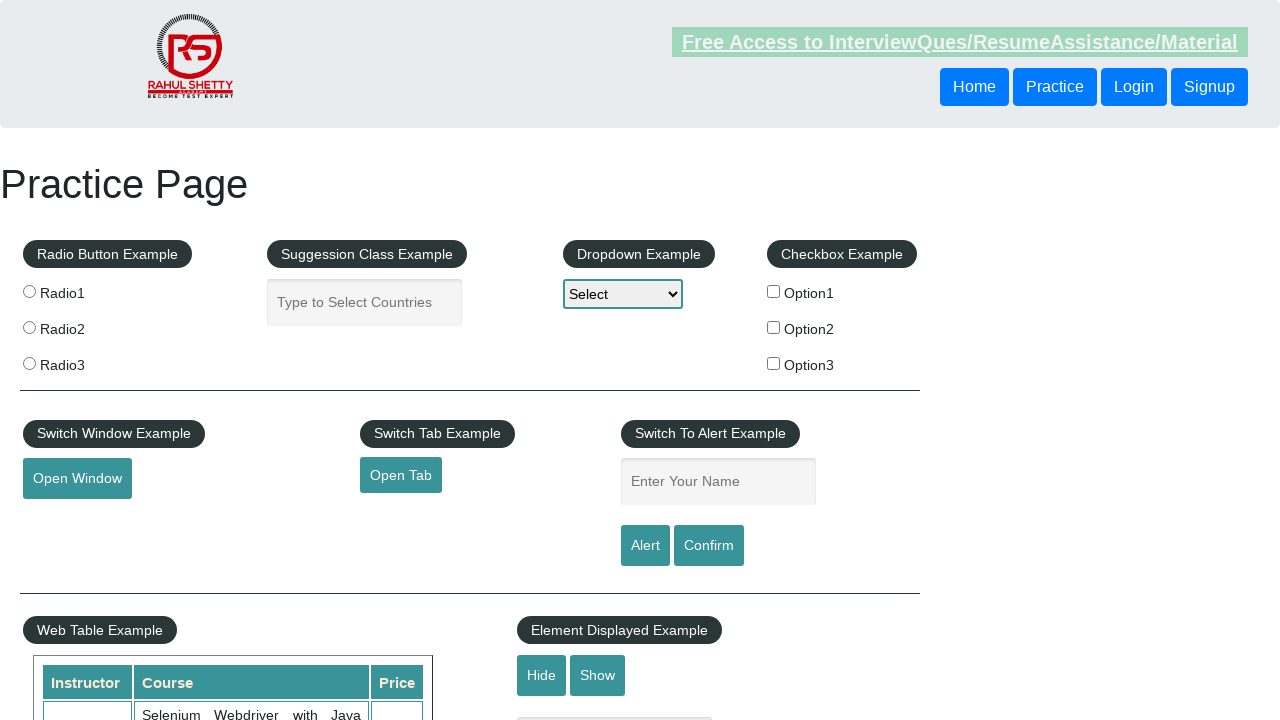

Located button using parent axis from third button
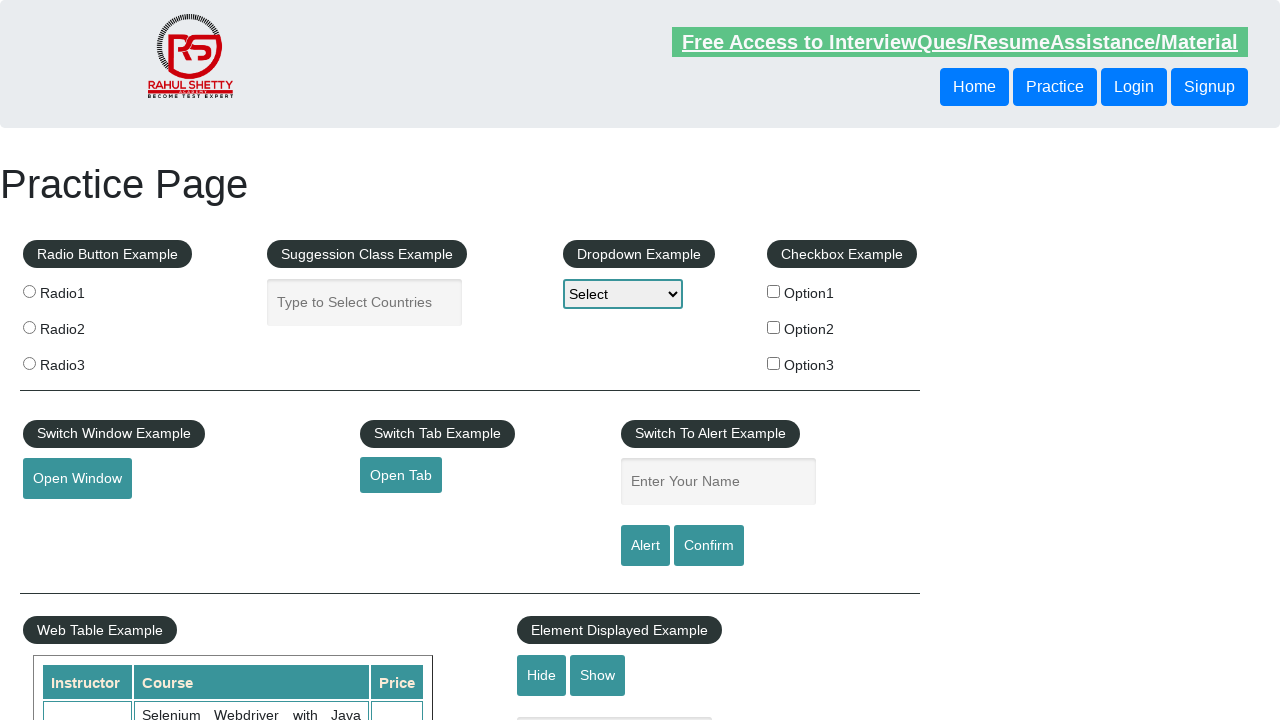

Verified button1 text is not None
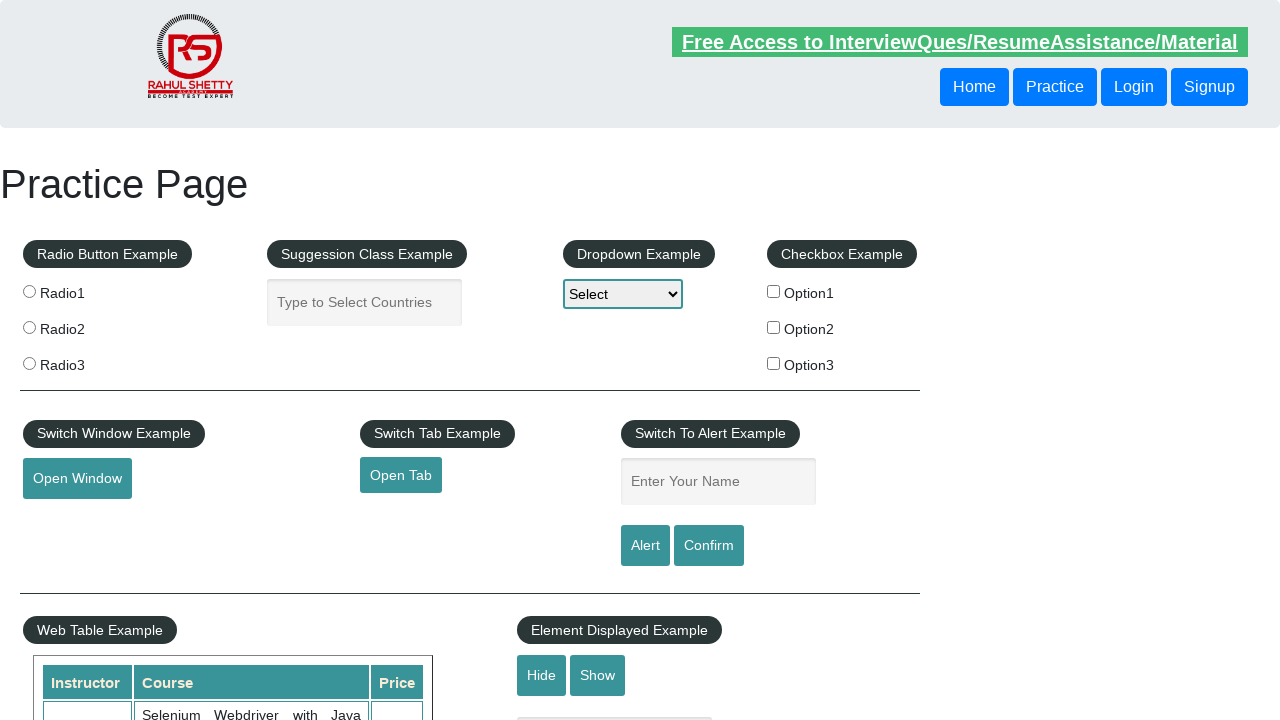

Verified button2 text is not None
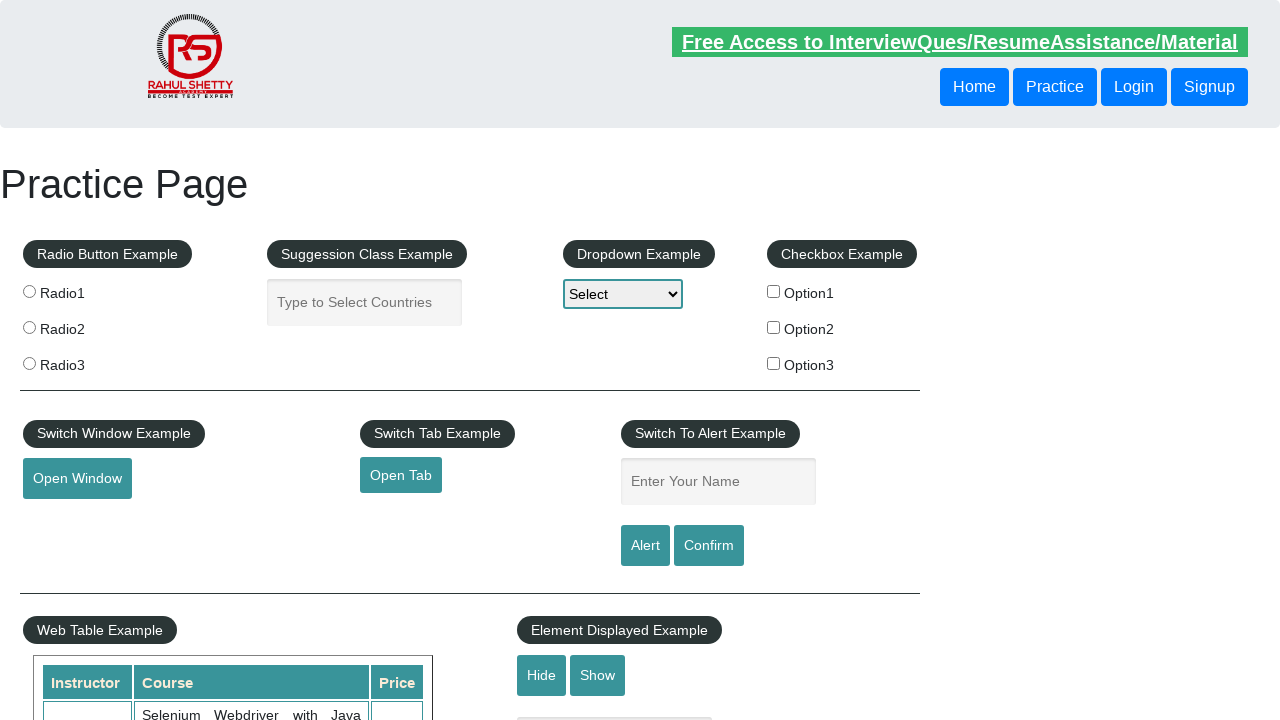

Verified button3 text is not None
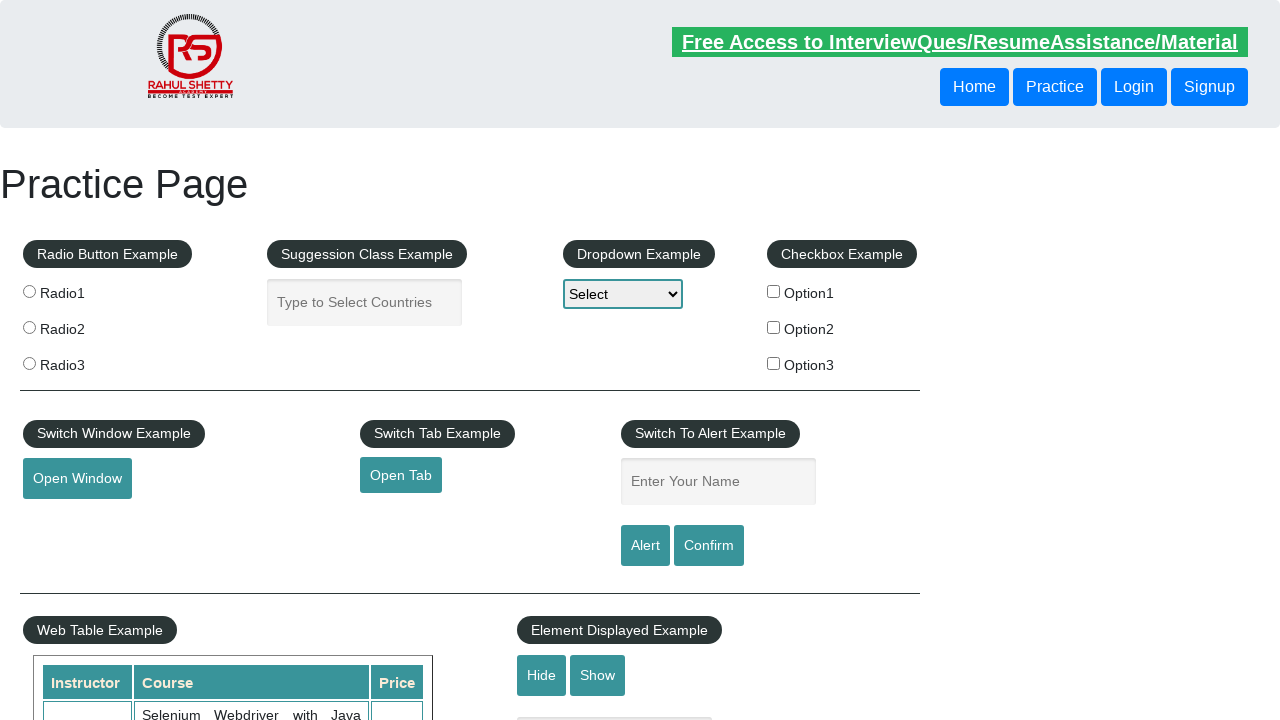

Verified button4 text is not None
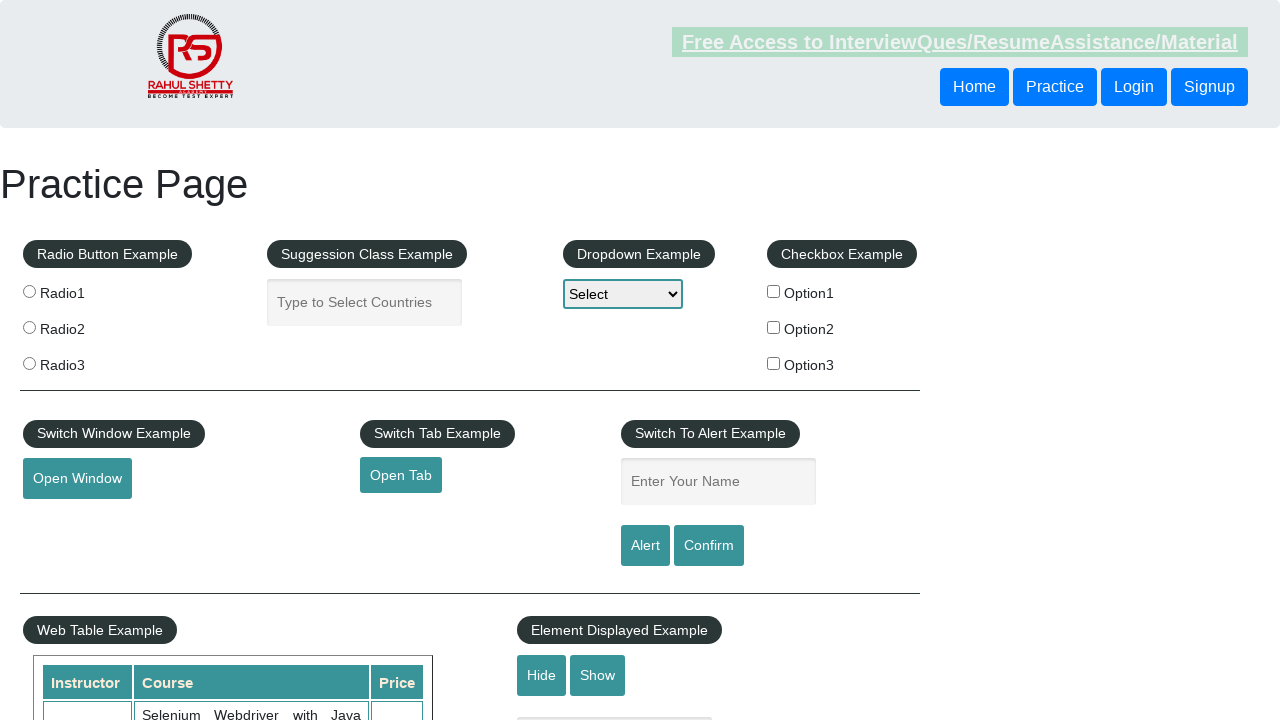

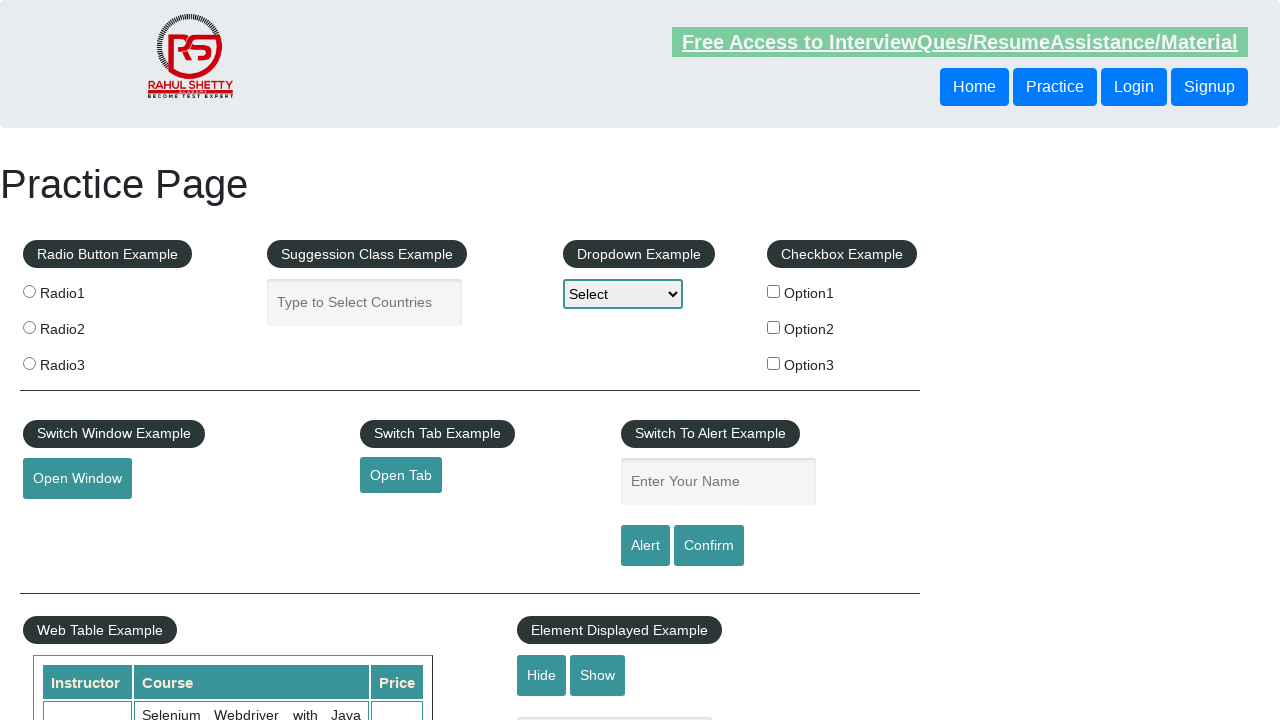